Tests the forgot password functionality by clicking on the forgot password link and verifying the reset password page loads

Starting URL: https://opensource-demo.orangehrmlive.com/

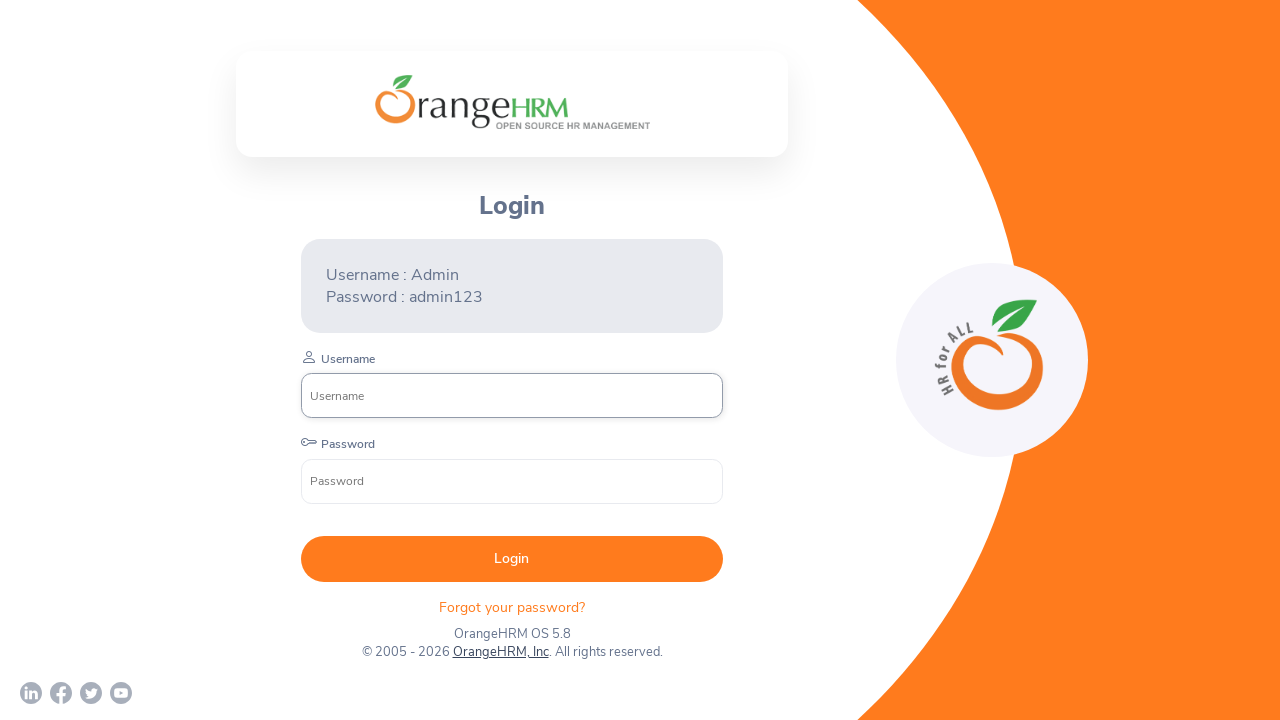

Clicked on the forgot password link at (512, 607) on xpath=//p[@class='oxd-text oxd-text--p orangehrm-login-forgot-header']
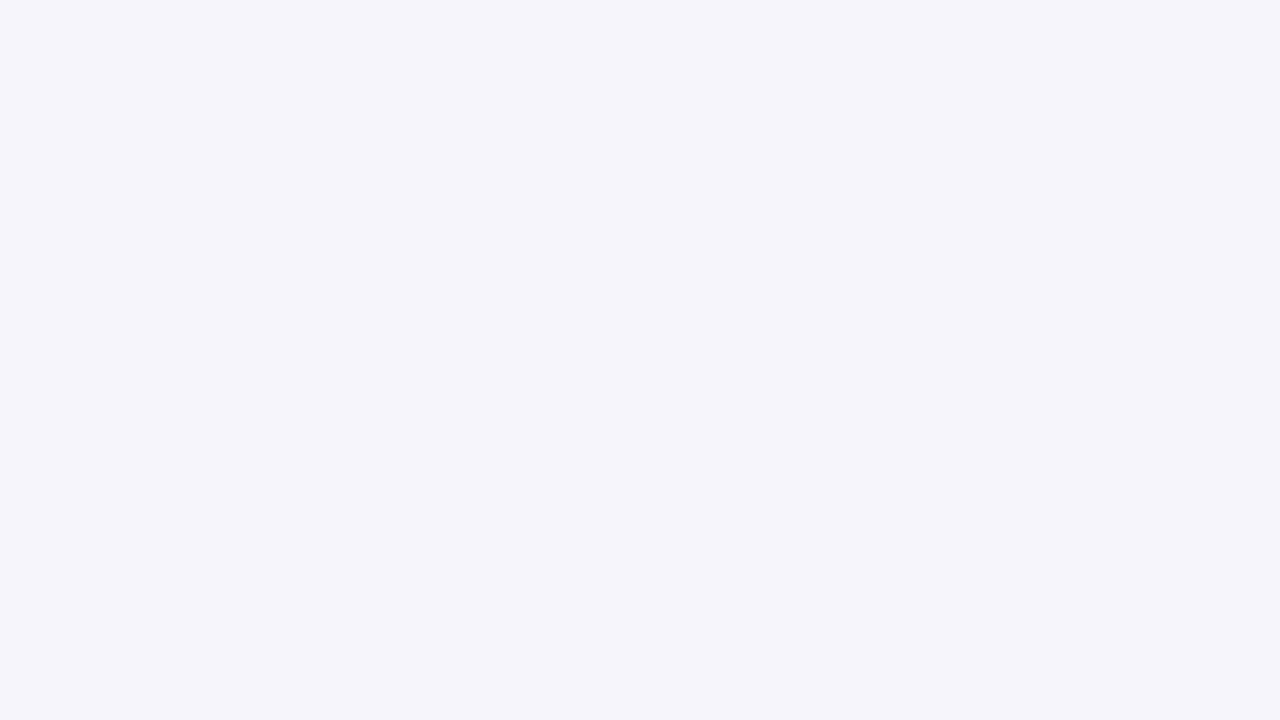

Reset password page loaded and title element is visible
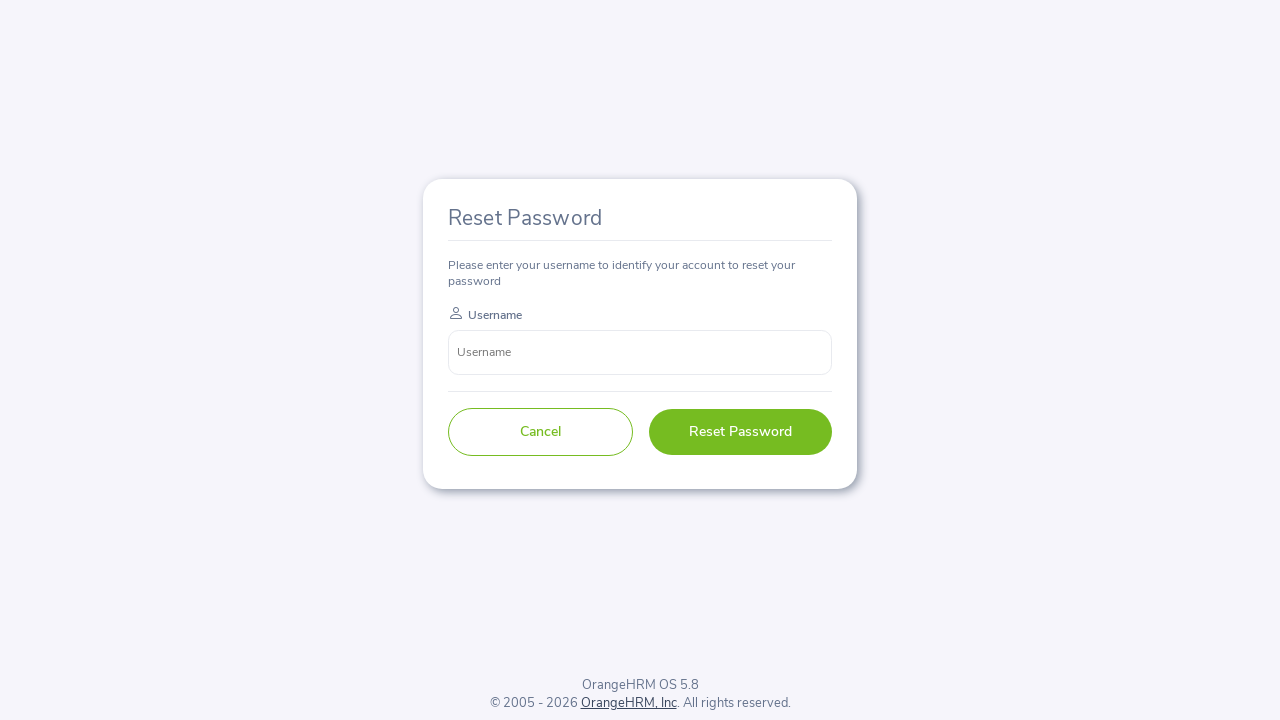

Verified 'Reset Password' title text is present on the page
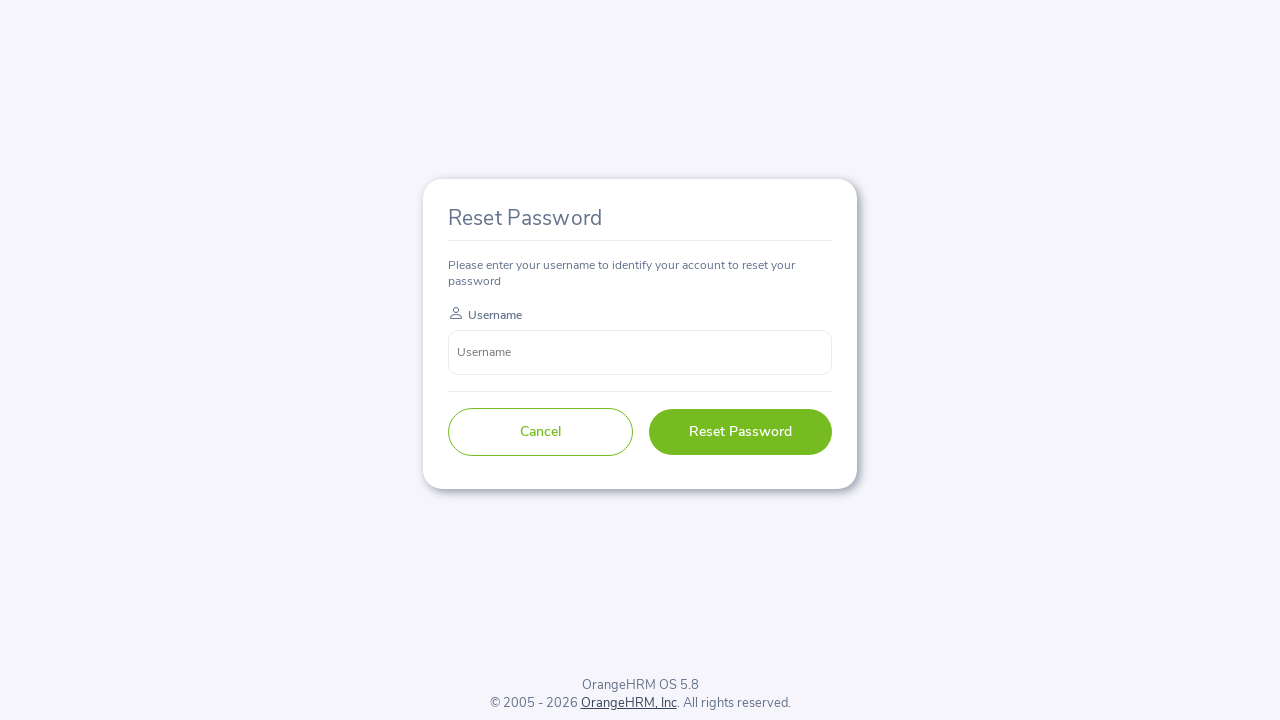

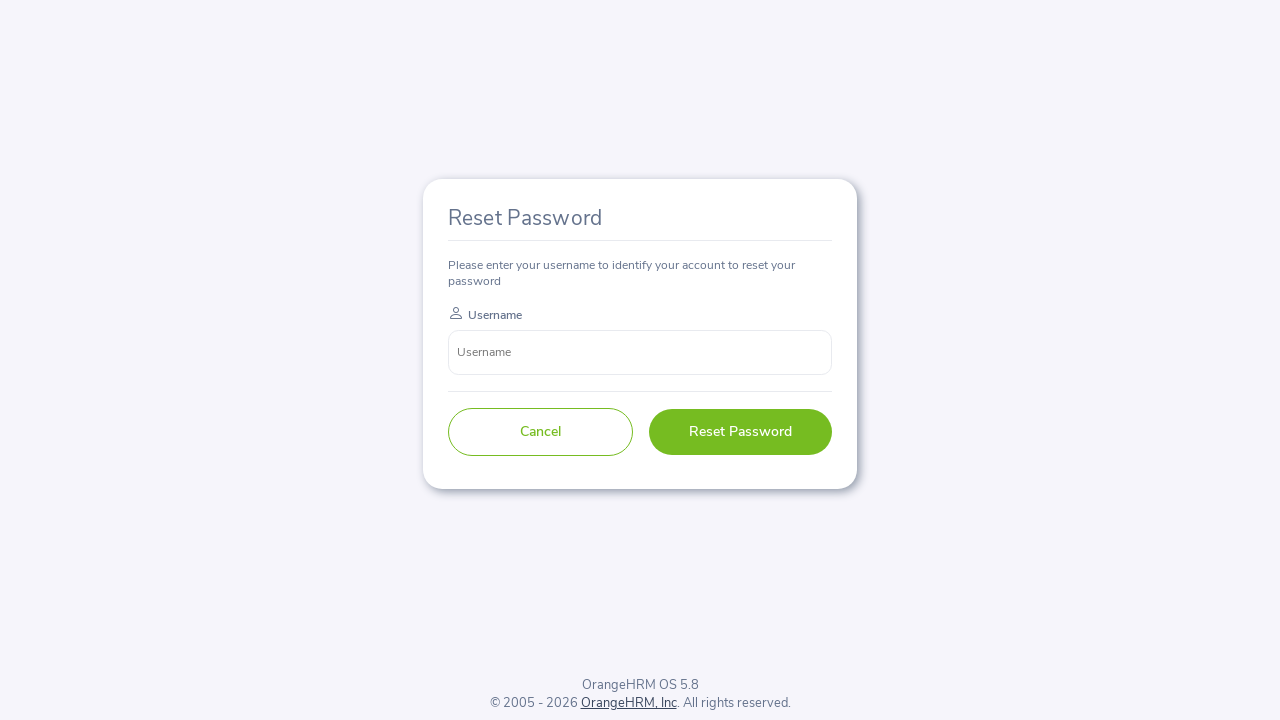